Tests JavaScript prompt alert by clicking the prompt button, accepting the alert, and verifying the result message is displayed

Starting URL: https://practice.cydeo.com/javascript_alerts

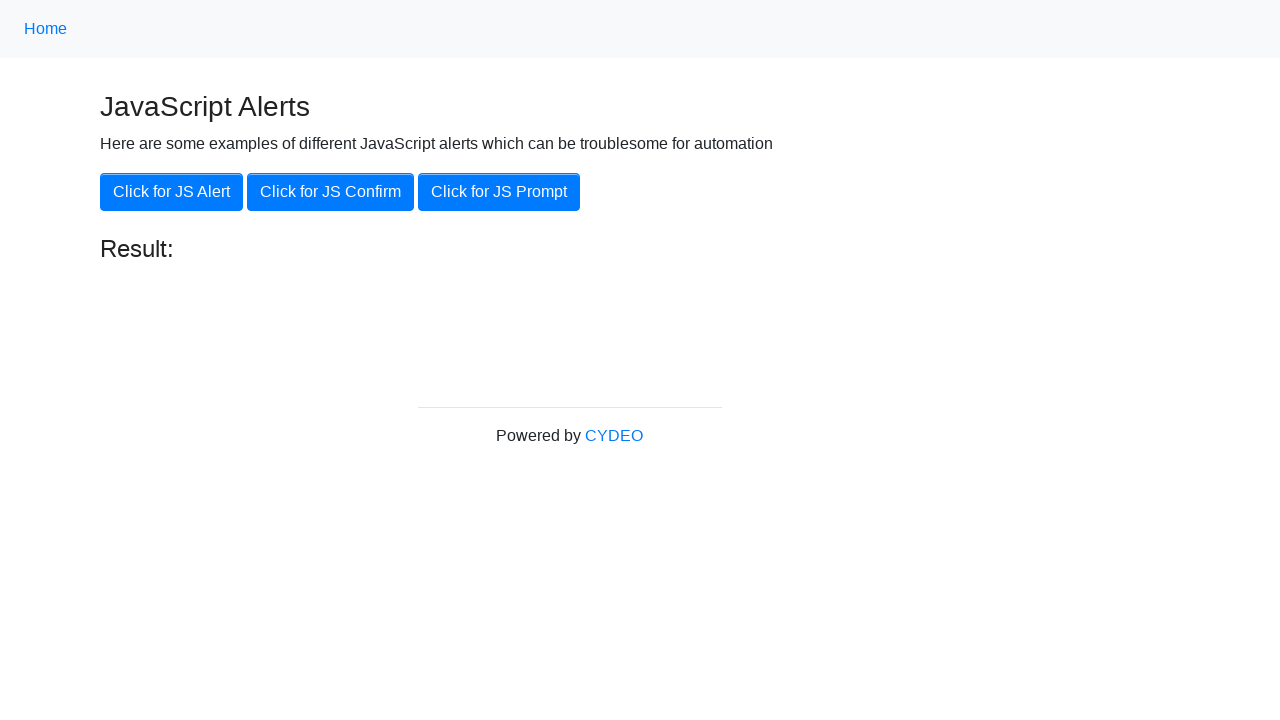

Set up dialog handler to accept prompt alerts
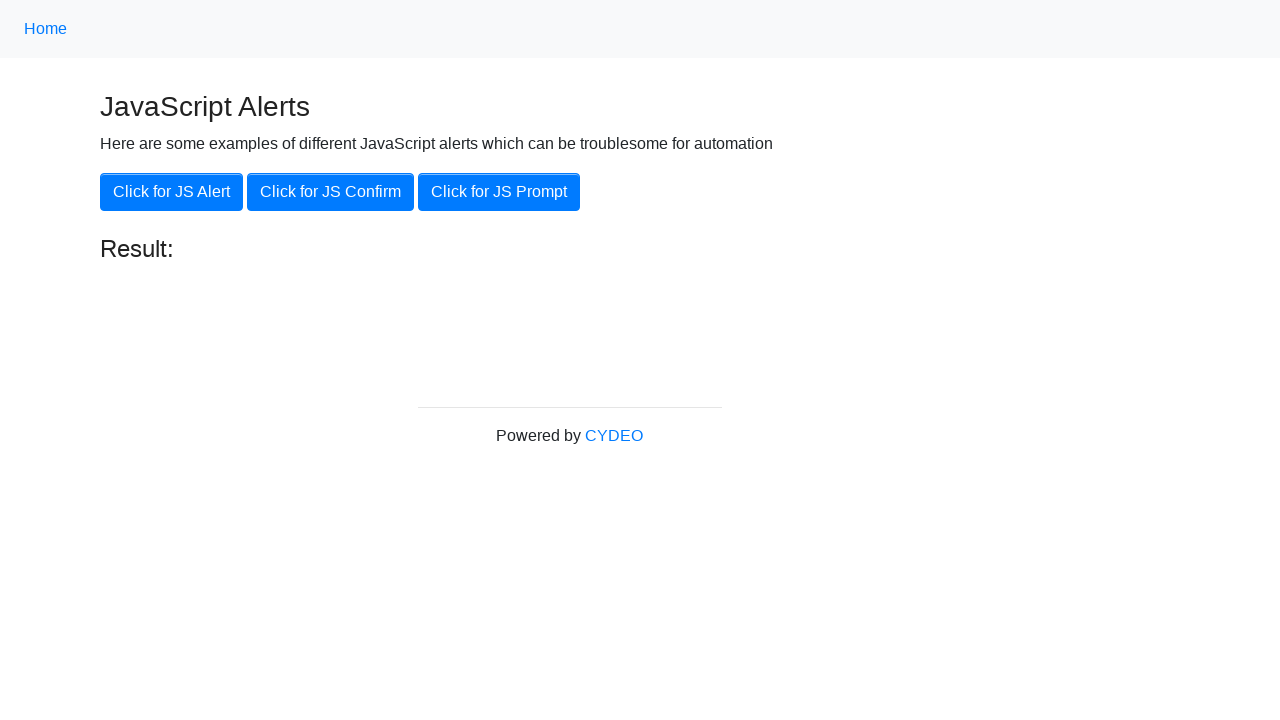

Clicked the 'Click for JS Prompt' button at (499, 192) on xpath=//button[.='Click for JS Prompt']
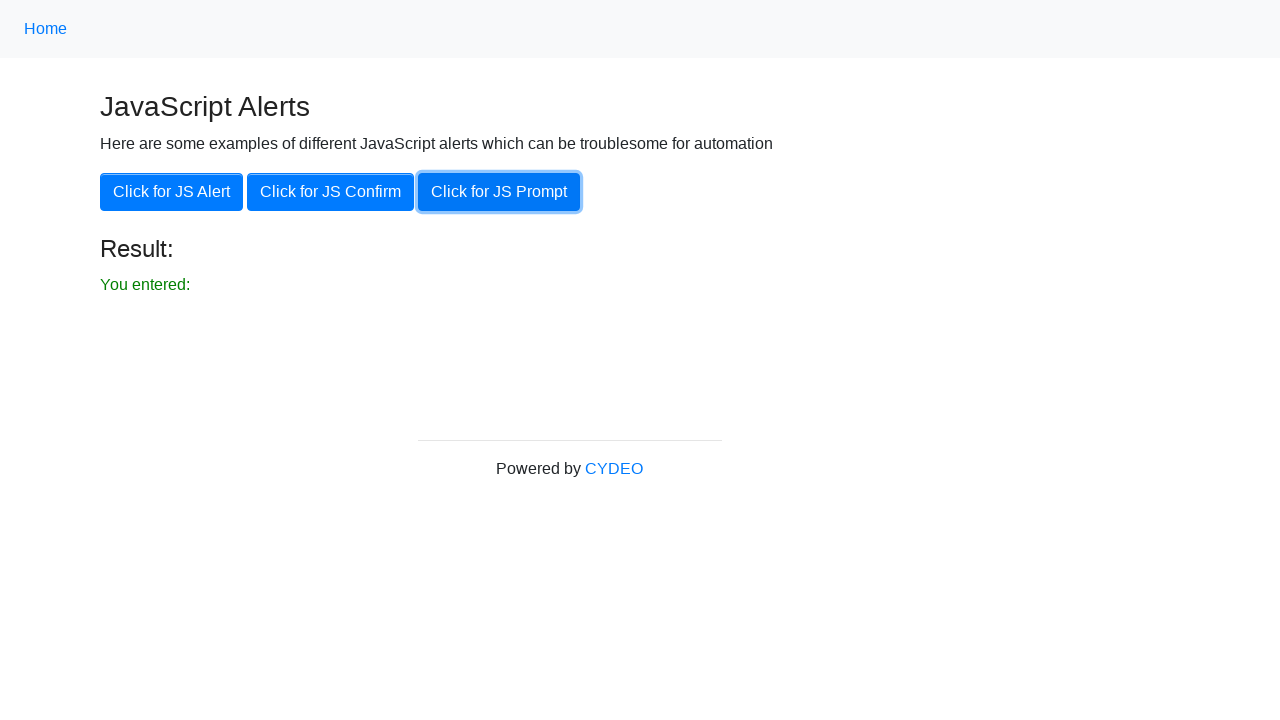

Result text element became visible
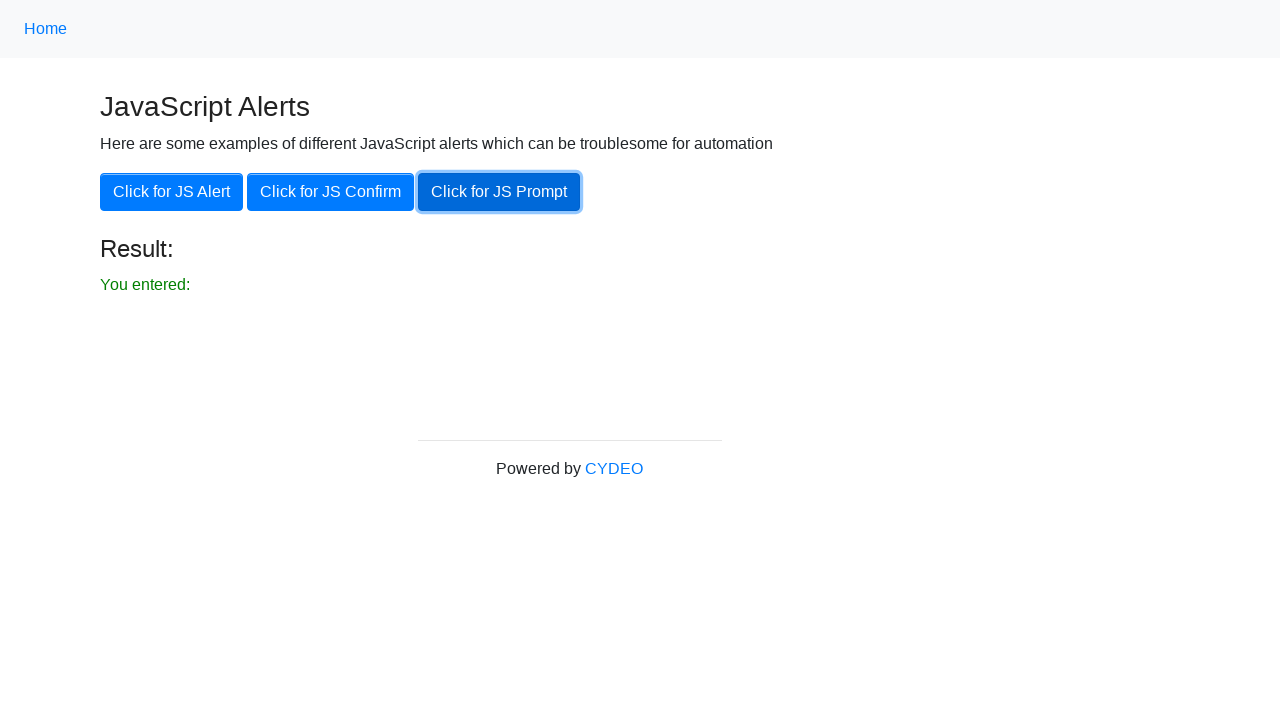

Verified result text is visible
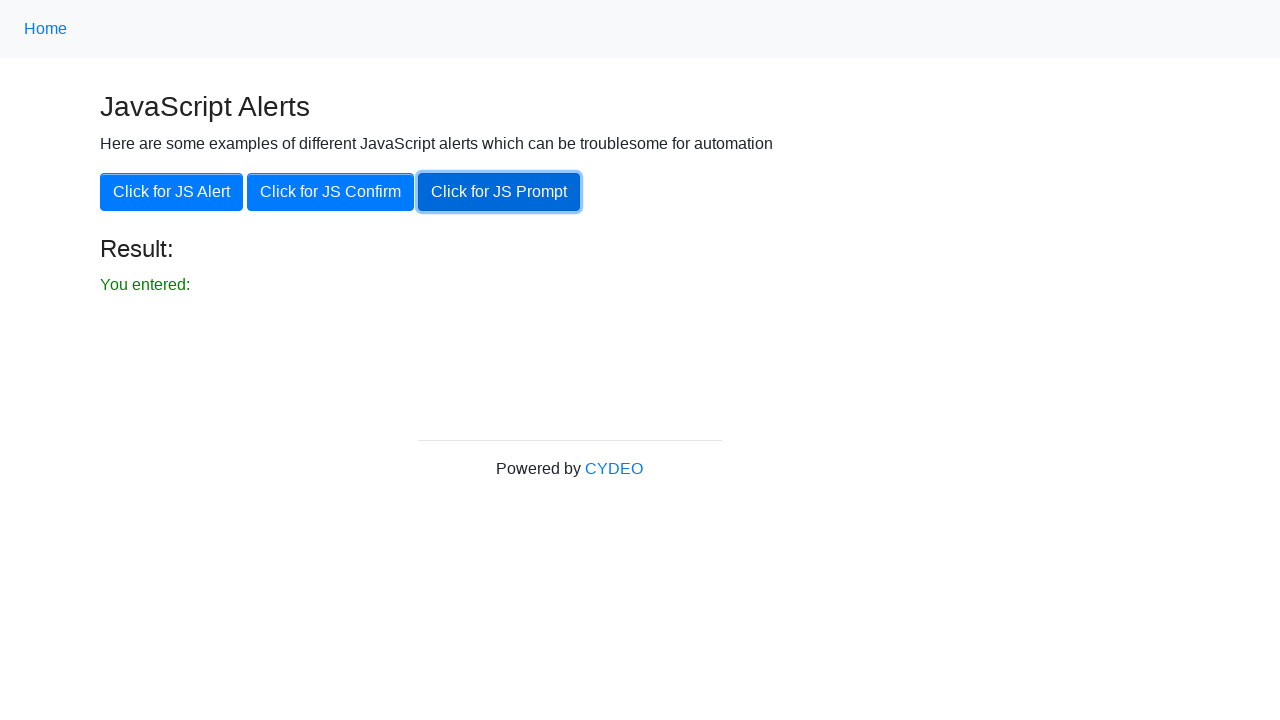

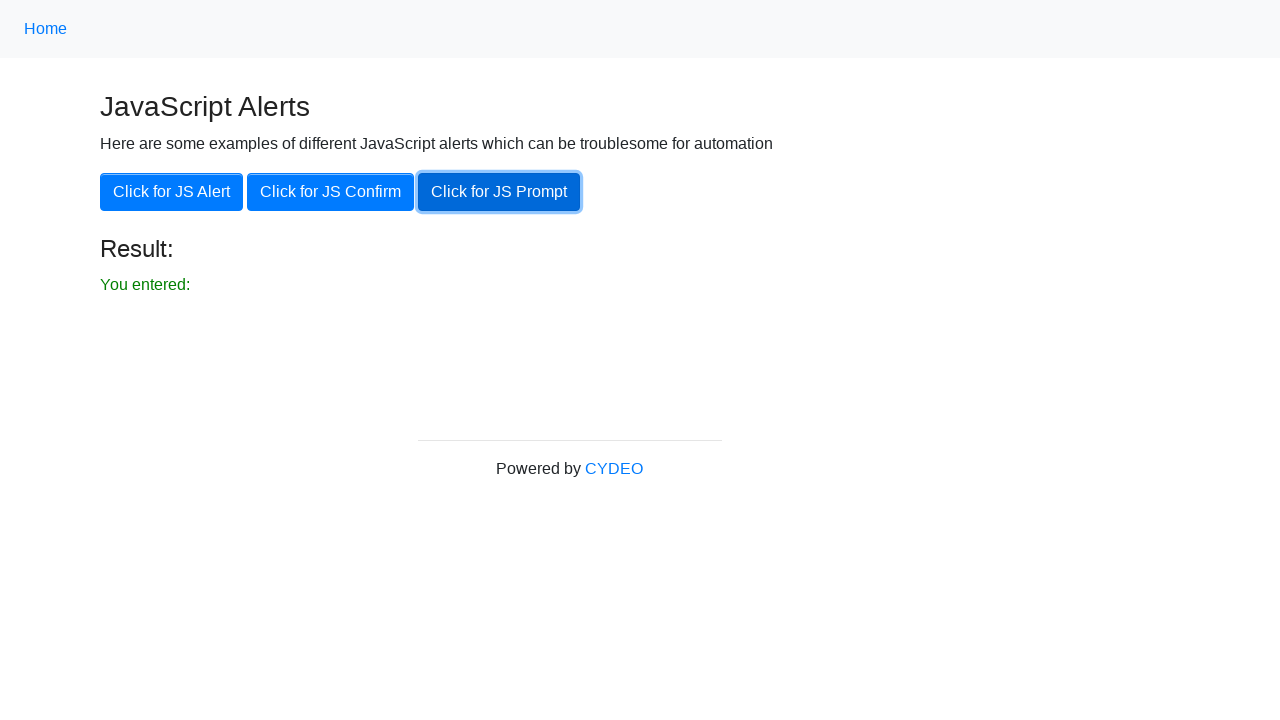